Tests the forgot password flow by clicking on the forgot password link and then canceling to return to the login page

Starting URL: https://opensource-demo.orangehrmlive.com/web/index.php/auth/login

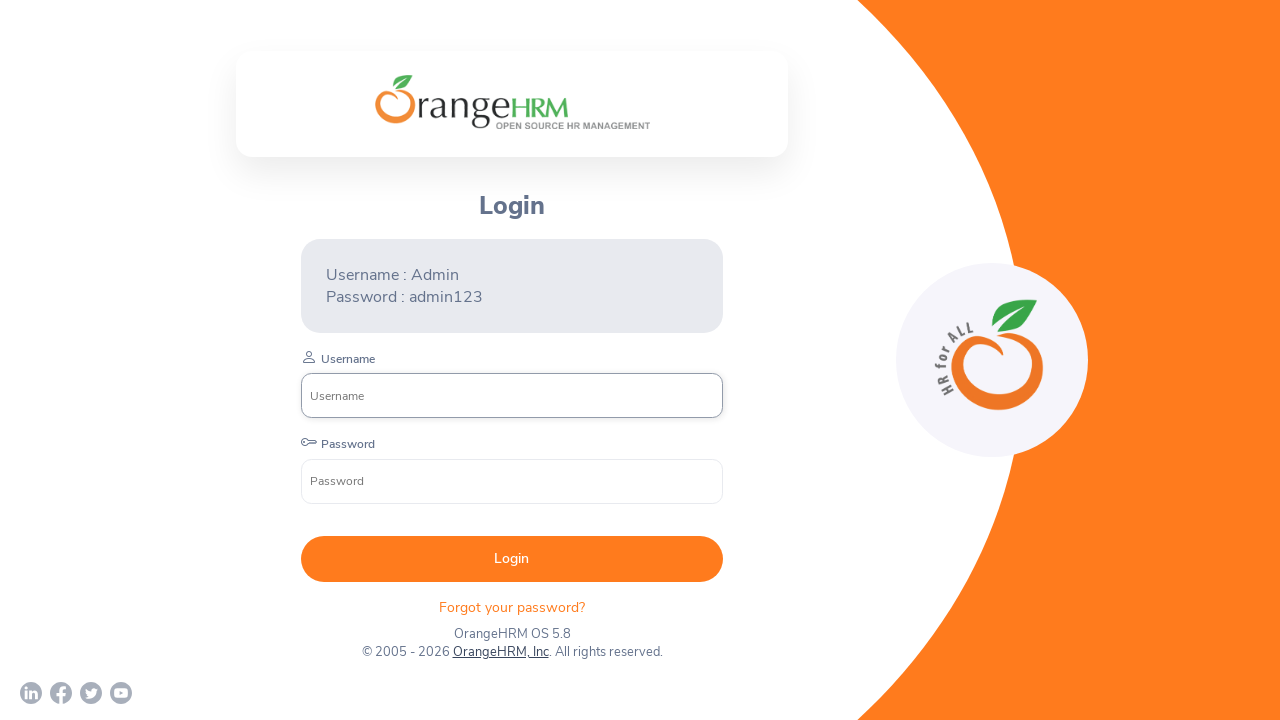

Clicked forgot password link at (512, 607) on xpath=//div[@class='orangehrm-login-forgot']/p
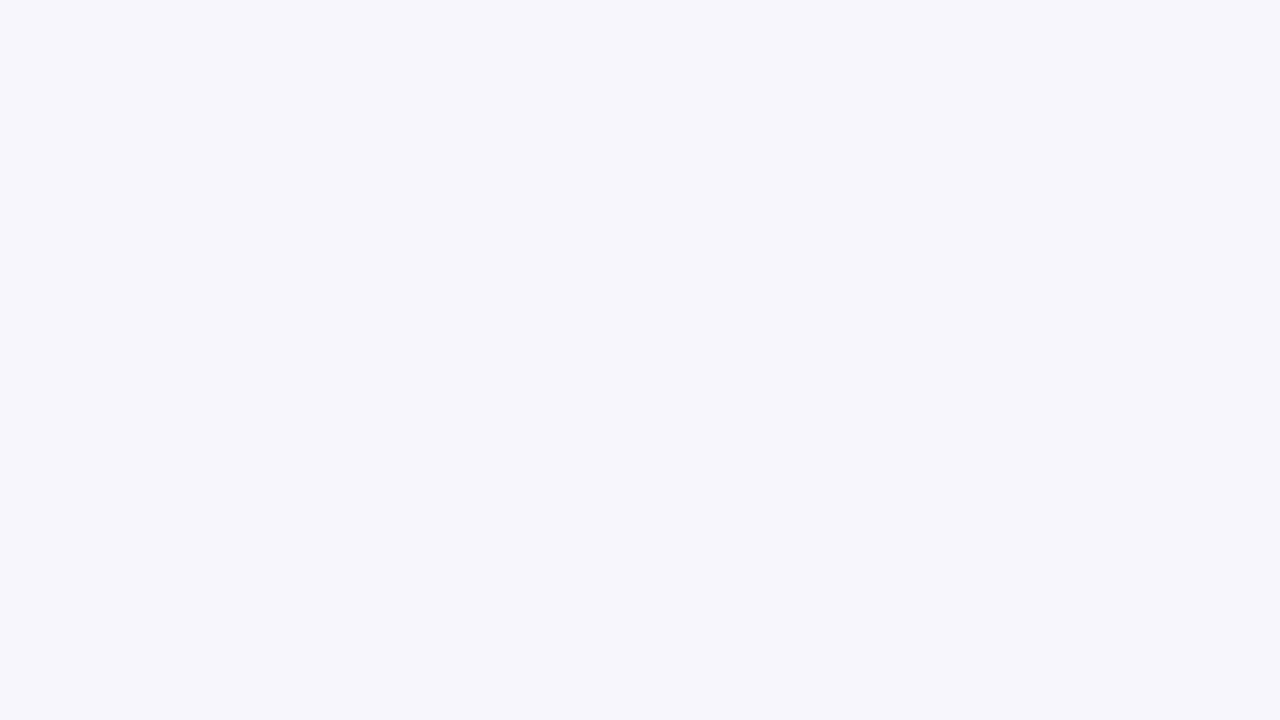

Waited for forgot password page to load
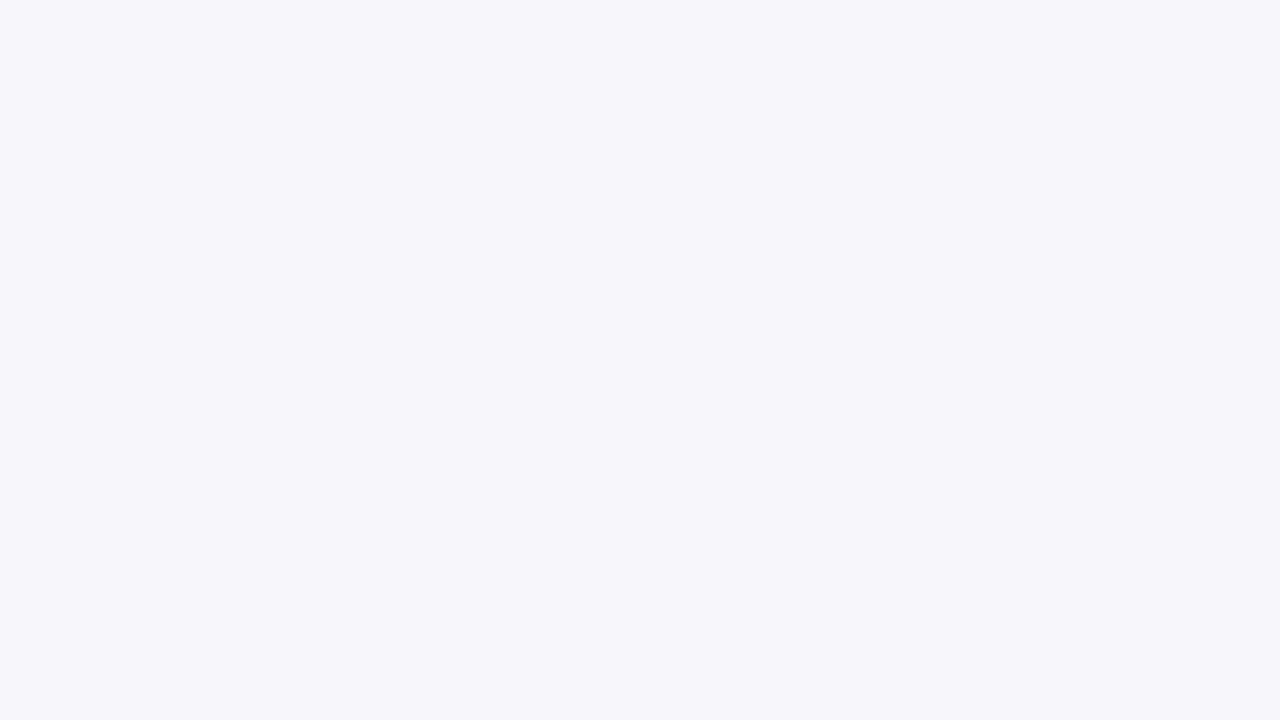

Clicked cancel button to return to login page at (540, 432) on xpath=//button
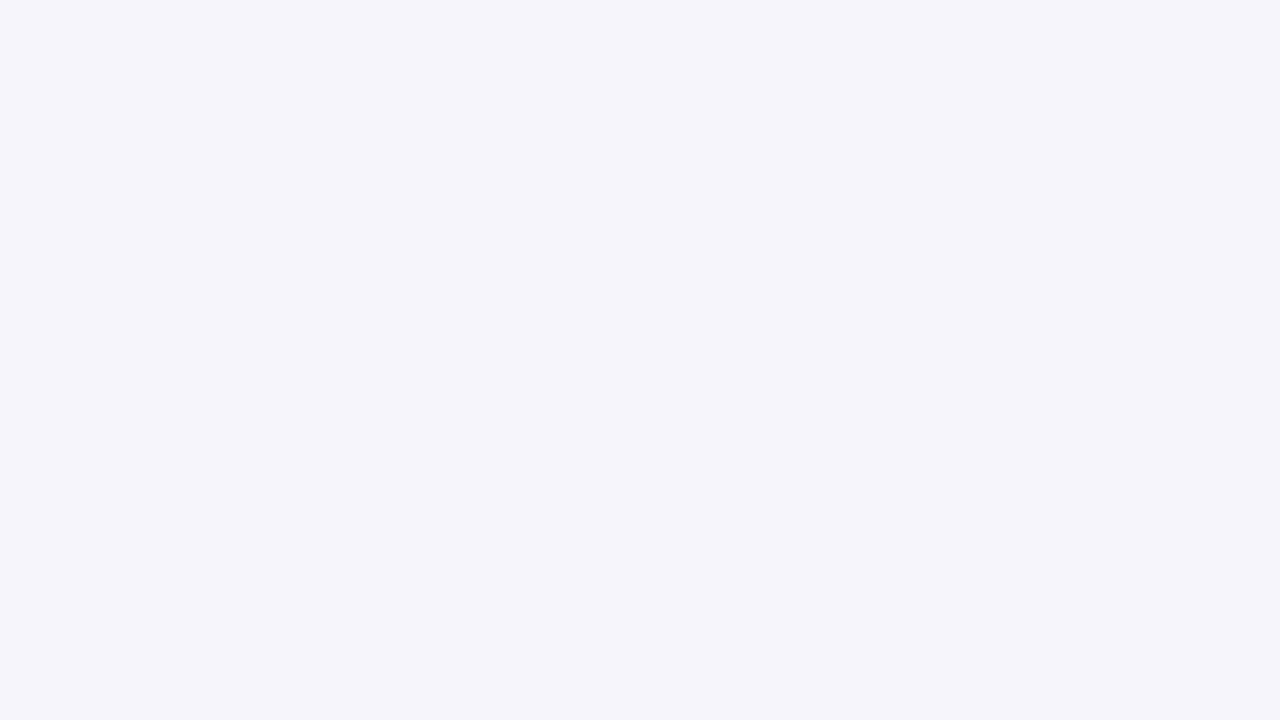

Verified successful return to login page
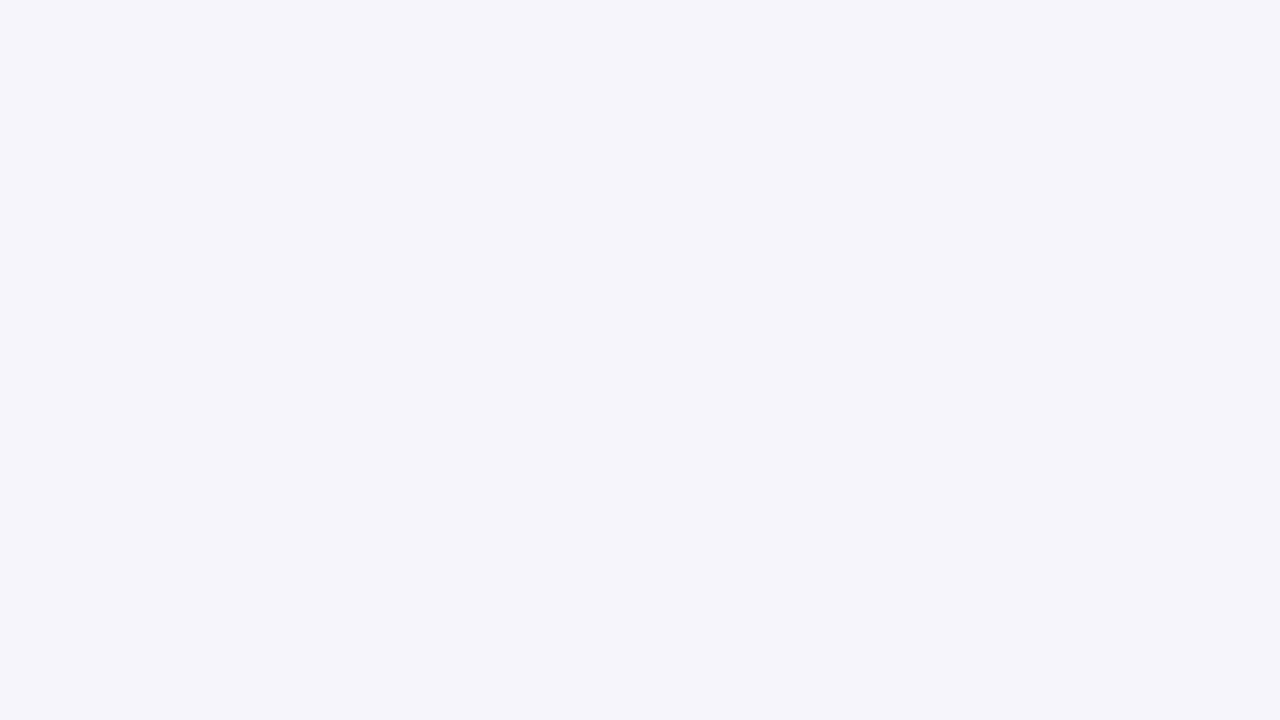

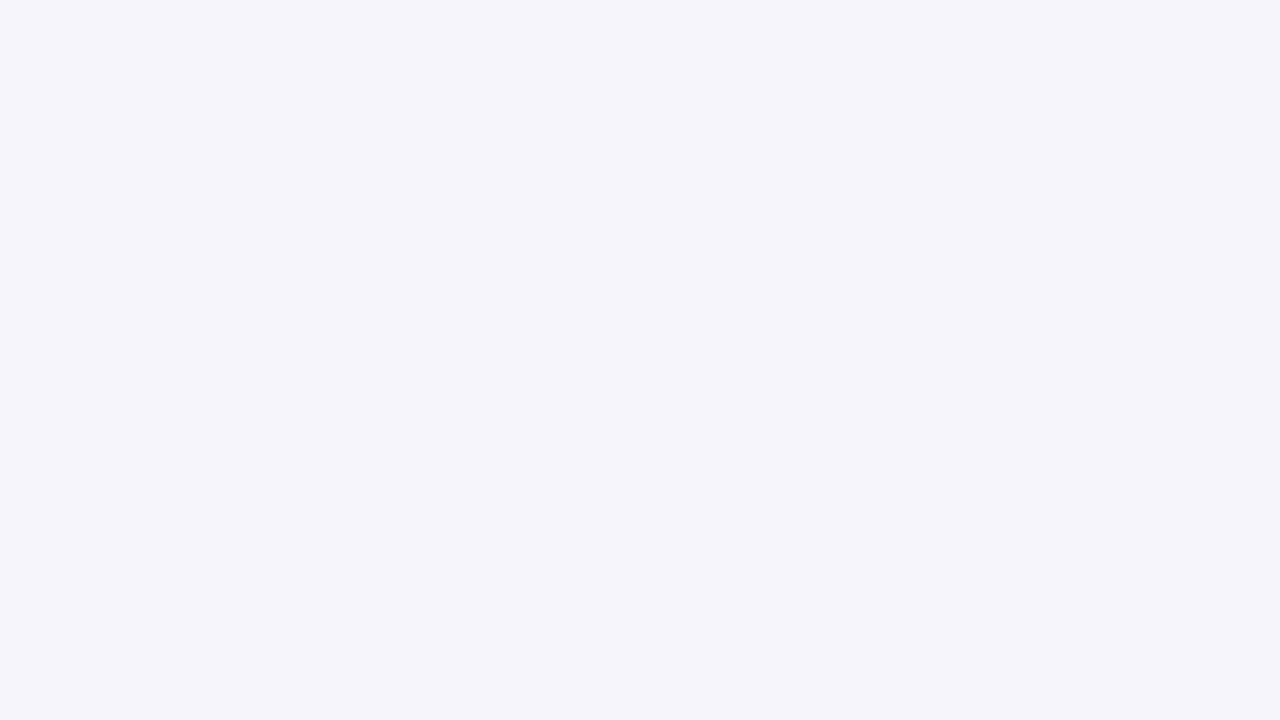